Tests searchable React Semantic UI dropdown by selecting countries from a searchable dropdown menu

Starting URL: https://react.semantic-ui.com/maximize/dropdown-example-search-selection/

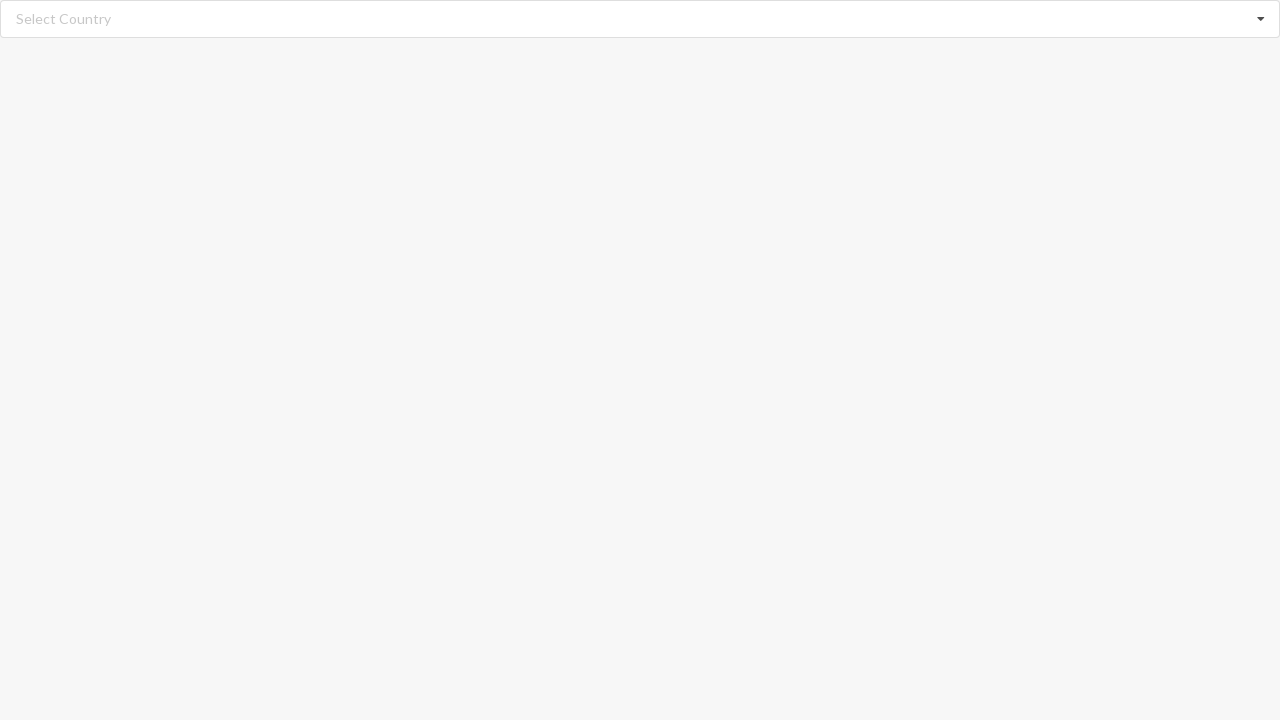

Clicked dropdown to open country selection menu at (640, 19) on div.dropdown
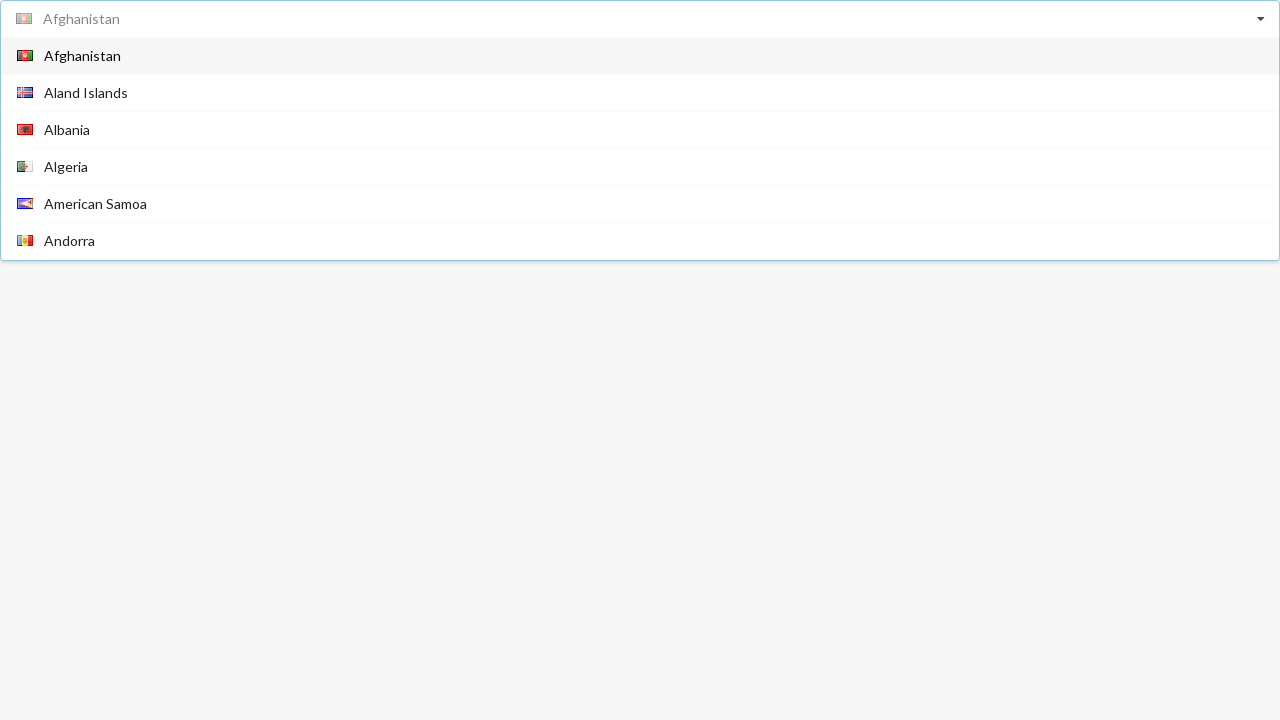

Selected Afghanistan from dropdown menu at (82, 56) on div.menu span.text:has-text('Afghanistan')
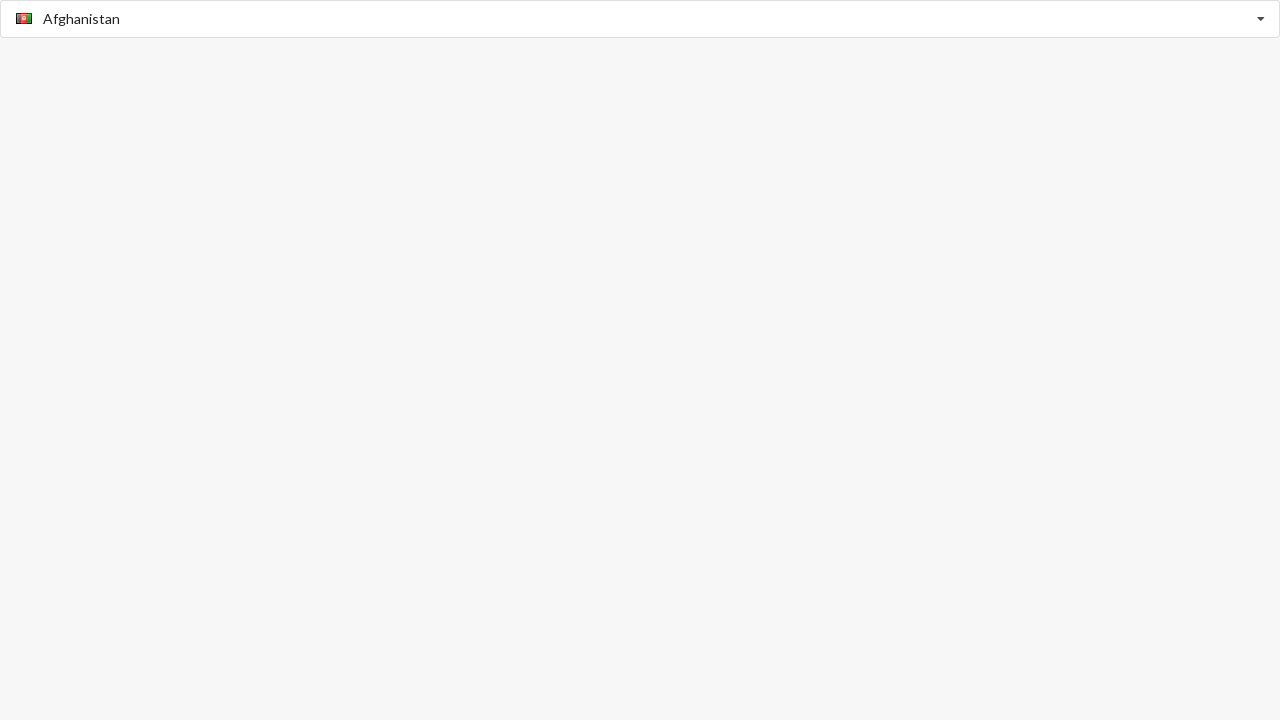

Verified that Afghanistan is selected and displayed
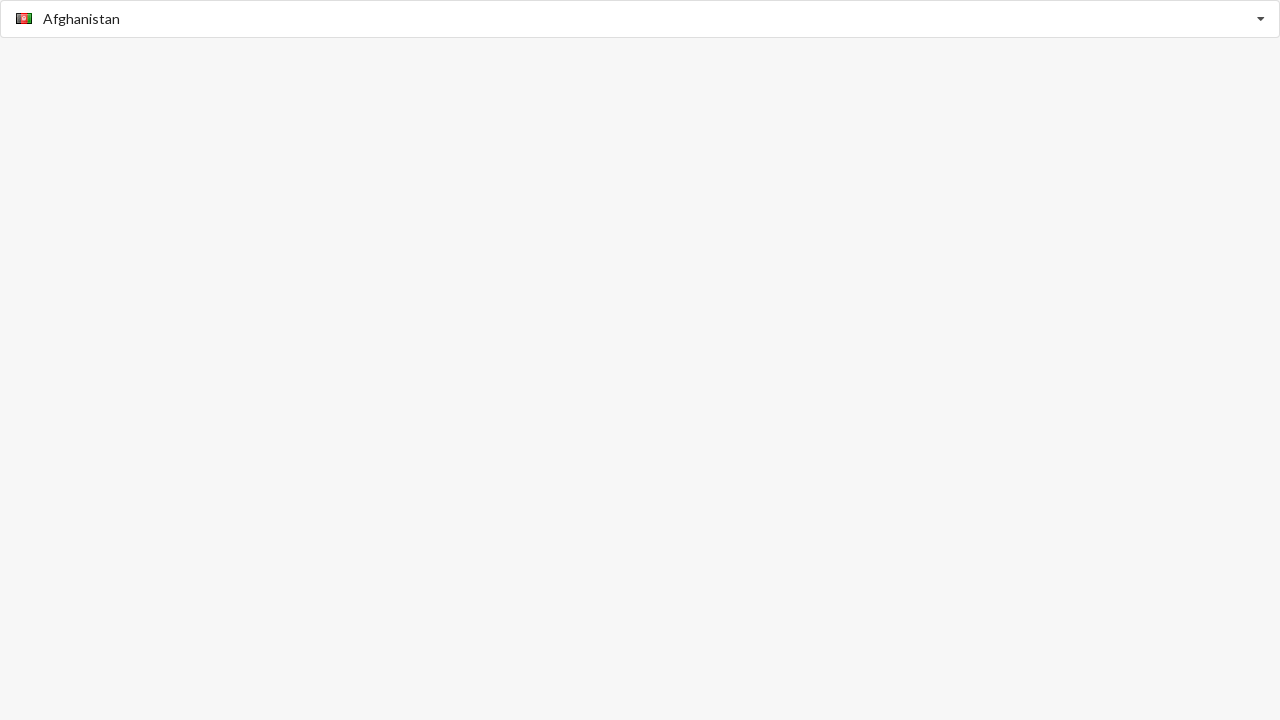

Clicked dropdown to open country selection menu again at (640, 19) on div.dropdown
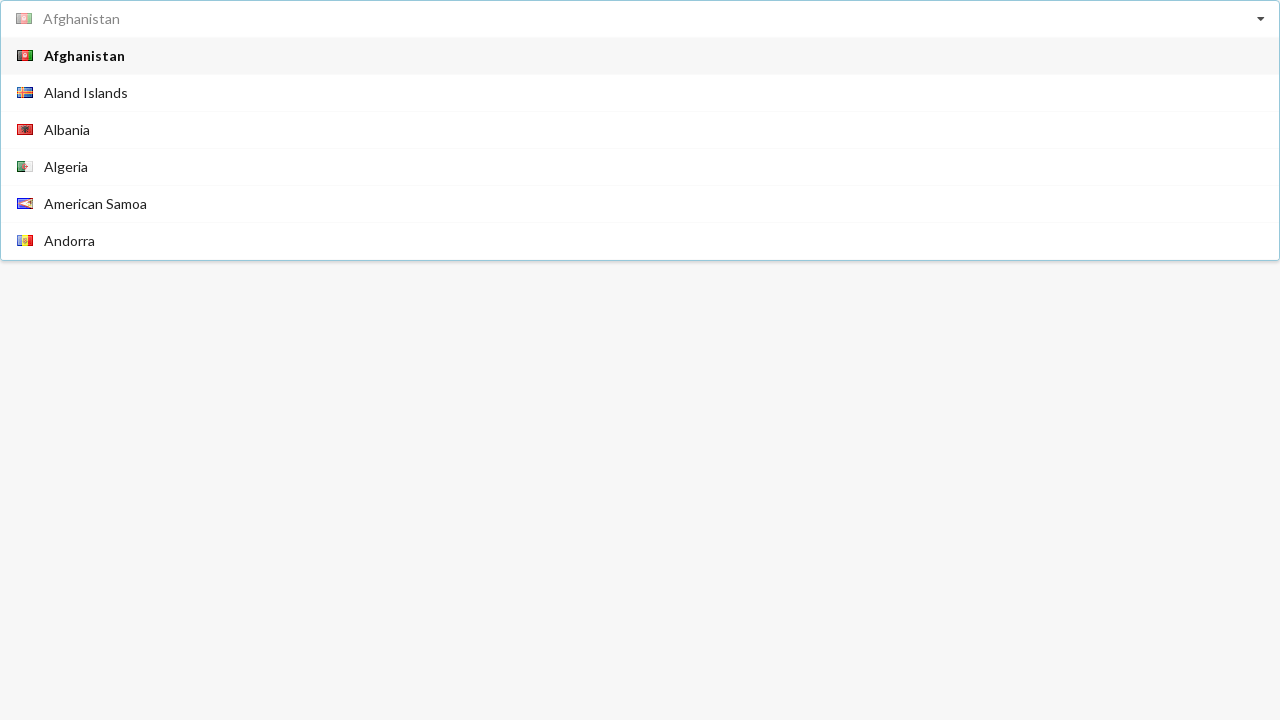

Selected Belgium from dropdown menu at (69, 168) on div.menu span.text:has-text('Belgium')
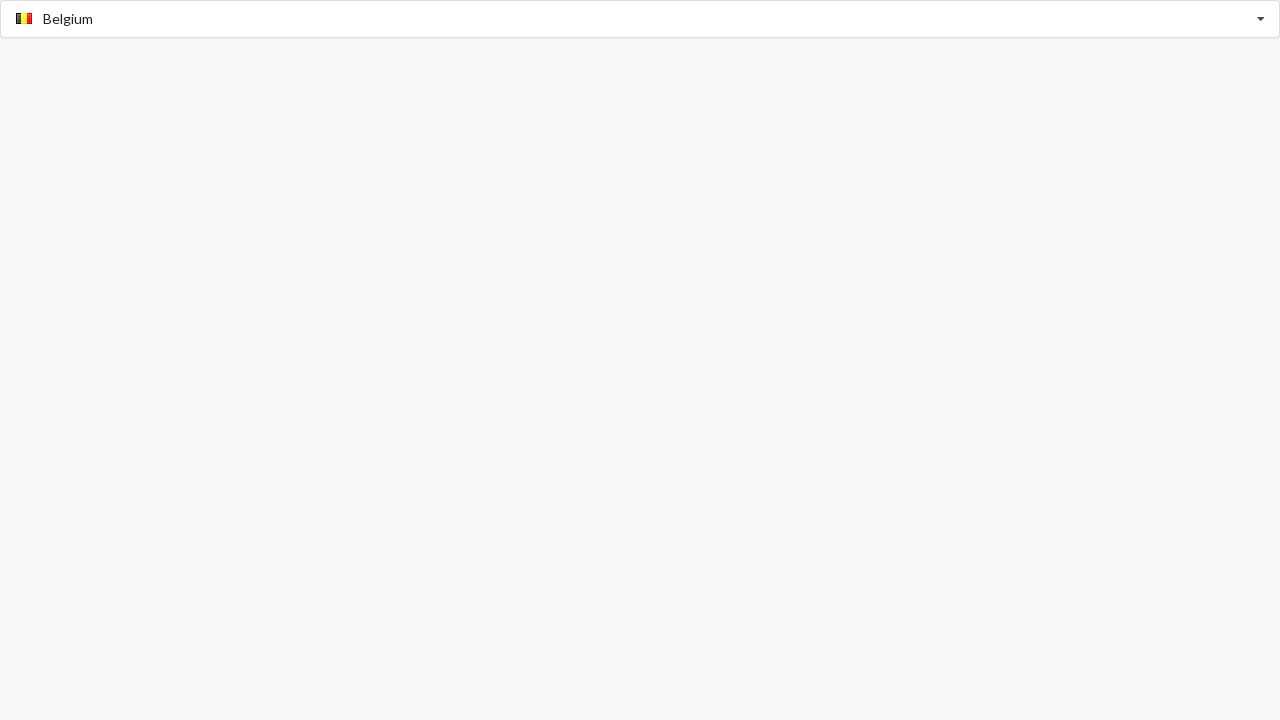

Verified that Belgium is selected and displayed
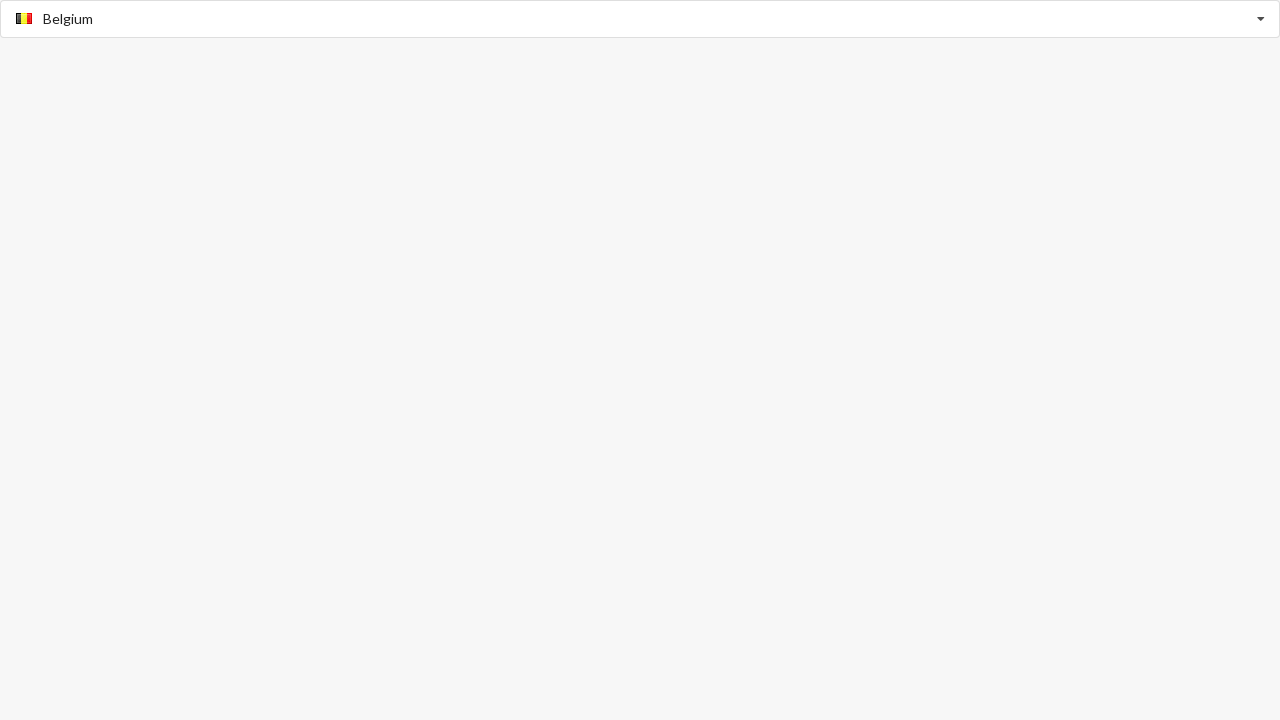

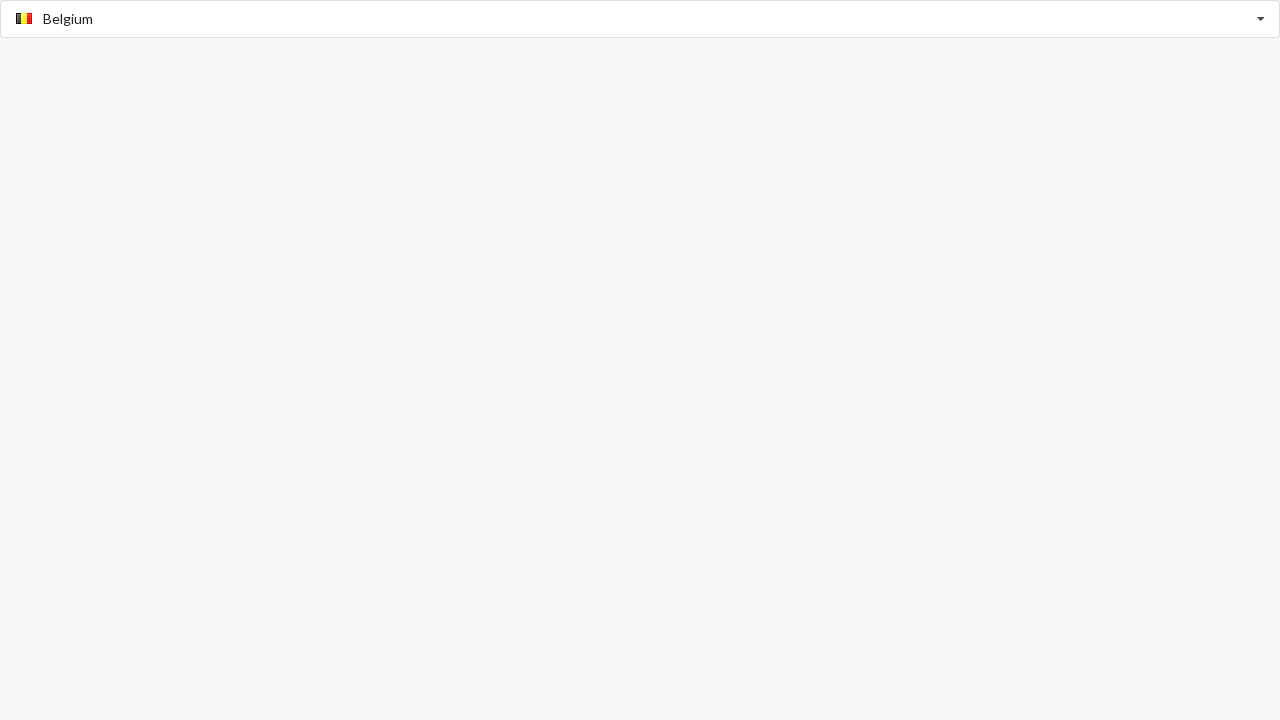